Tests that a todo item is removed when edited to an empty string

Starting URL: https://demo.playwright.dev/todomvc

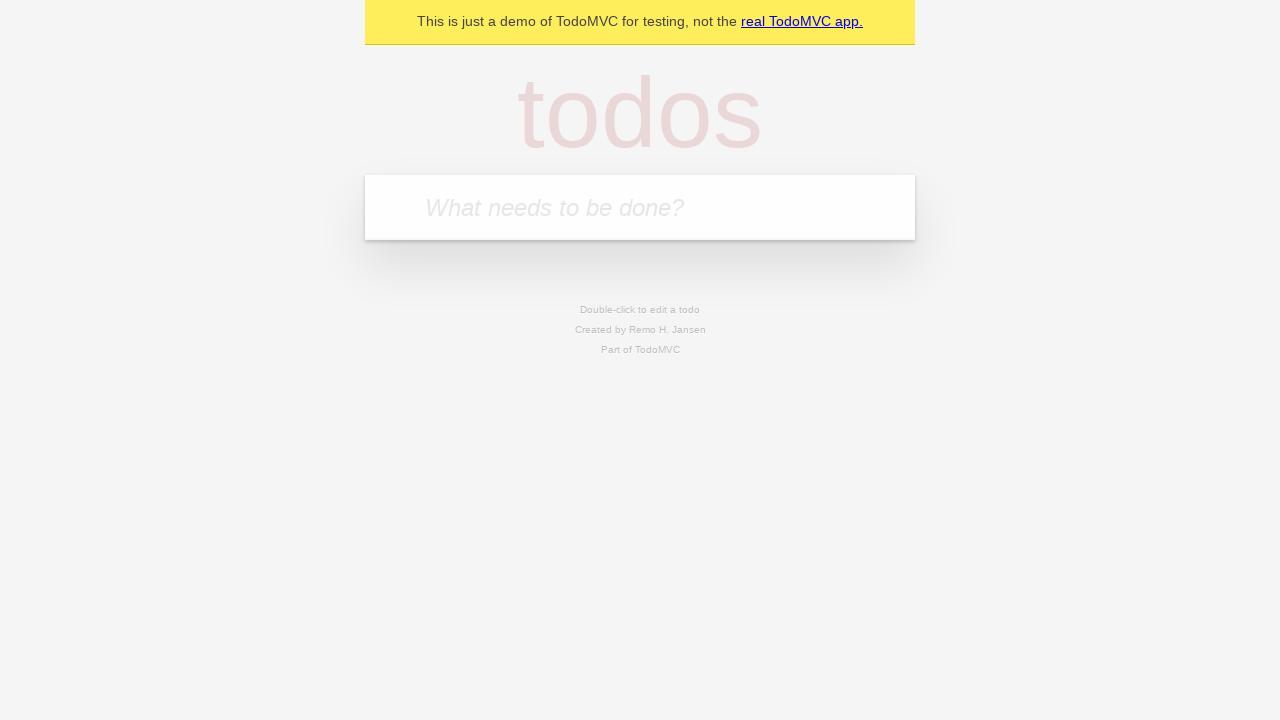

Filled todo input with 'buy some cheese' on internal:attr=[placeholder="What needs to be done?"i]
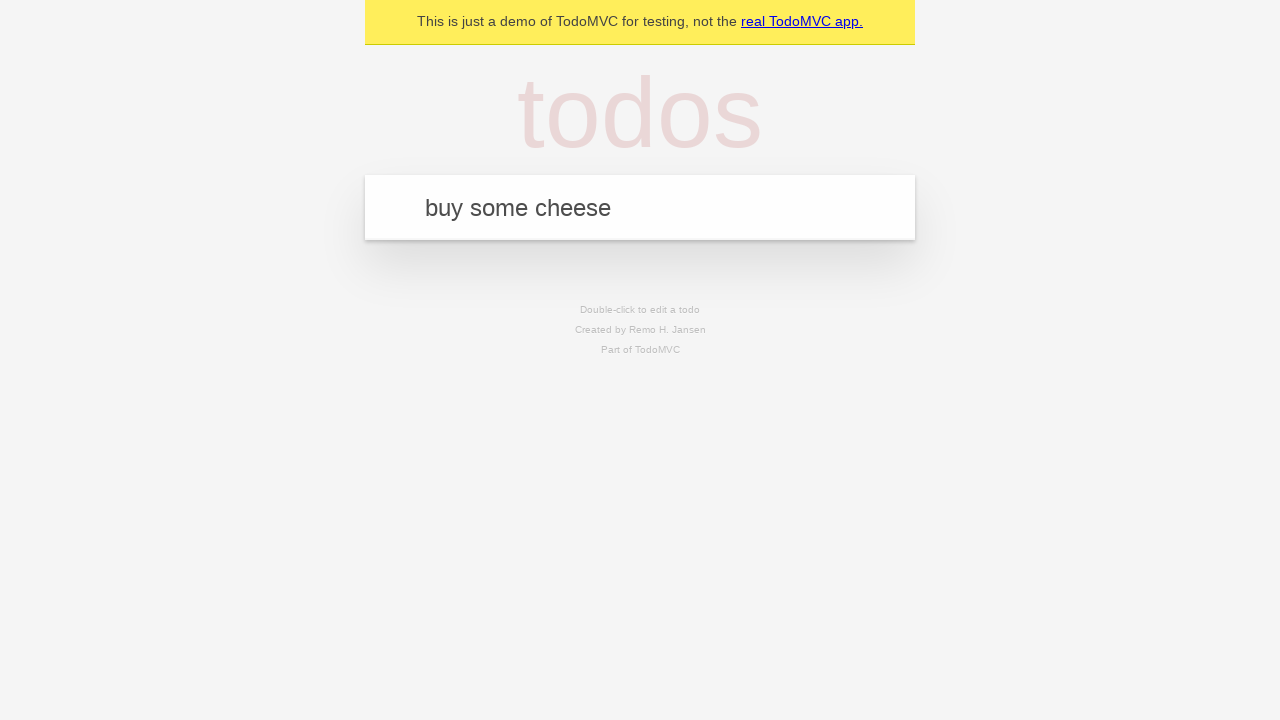

Pressed Enter to create todo 'buy some cheese' on internal:attr=[placeholder="What needs to be done?"i]
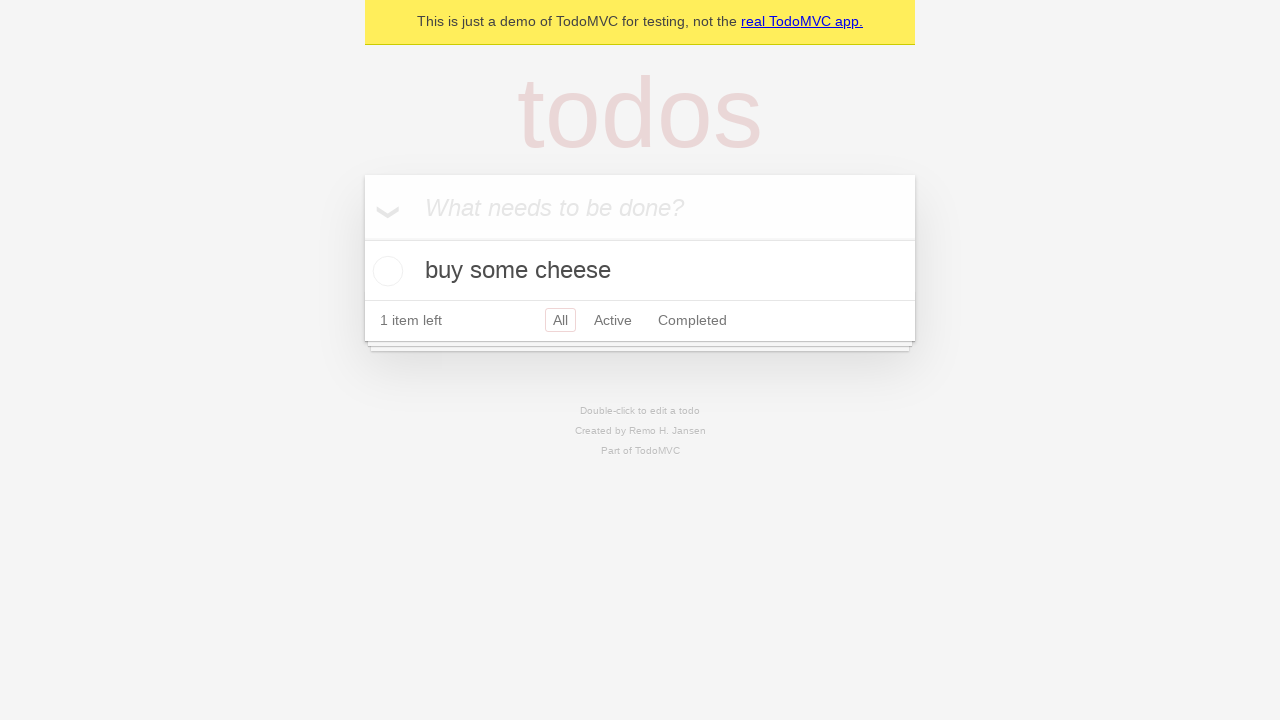

Filled todo input with 'feed the cat' on internal:attr=[placeholder="What needs to be done?"i]
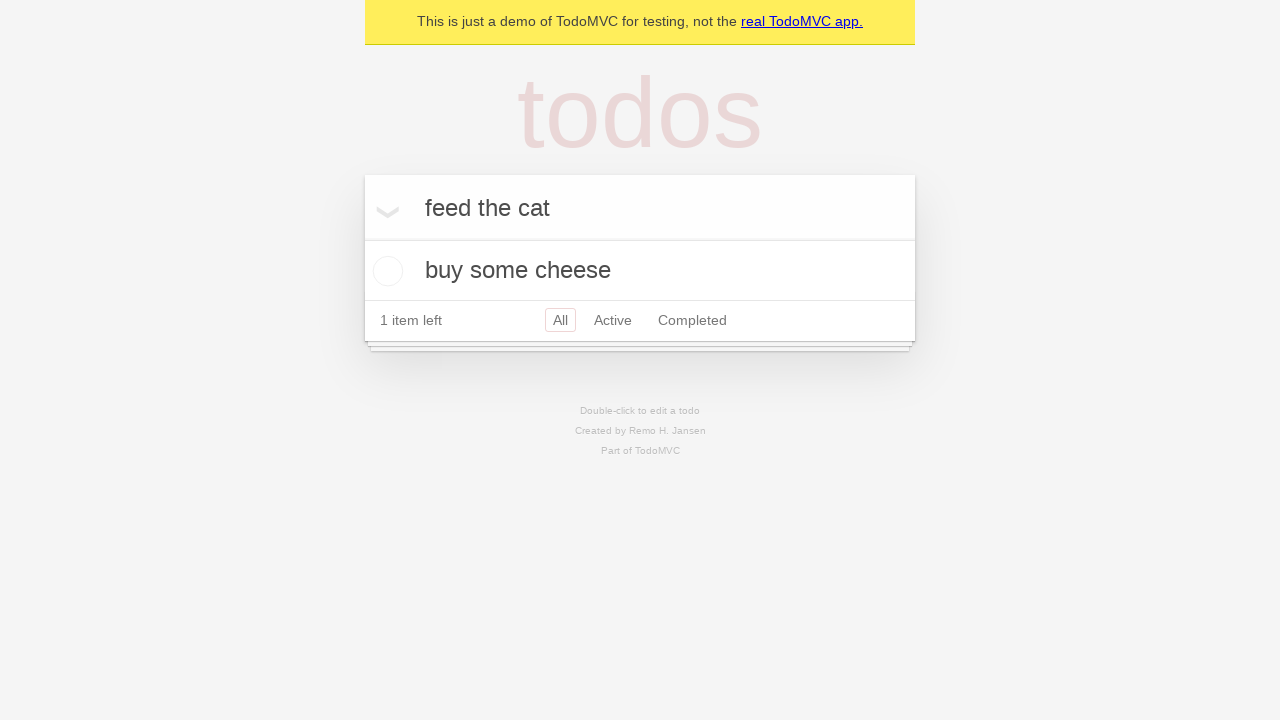

Pressed Enter to create todo 'feed the cat' on internal:attr=[placeholder="What needs to be done?"i]
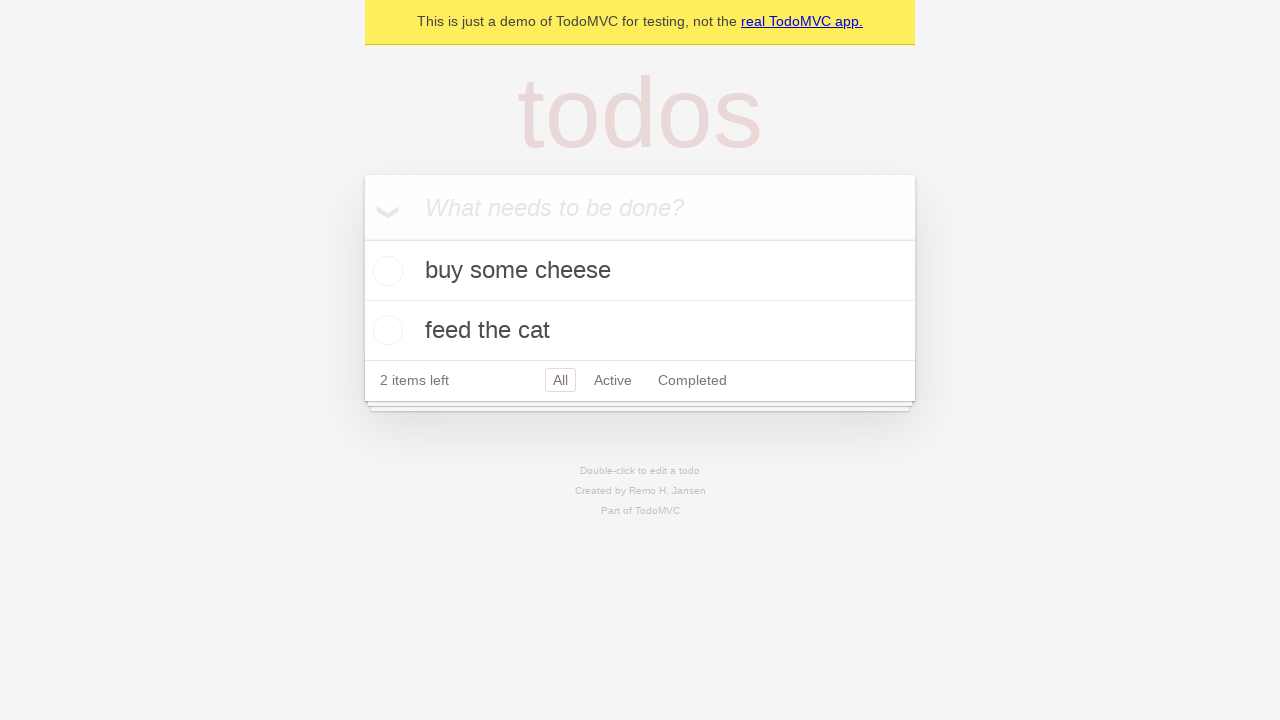

Filled todo input with 'book a doctors appointment' on internal:attr=[placeholder="What needs to be done?"i]
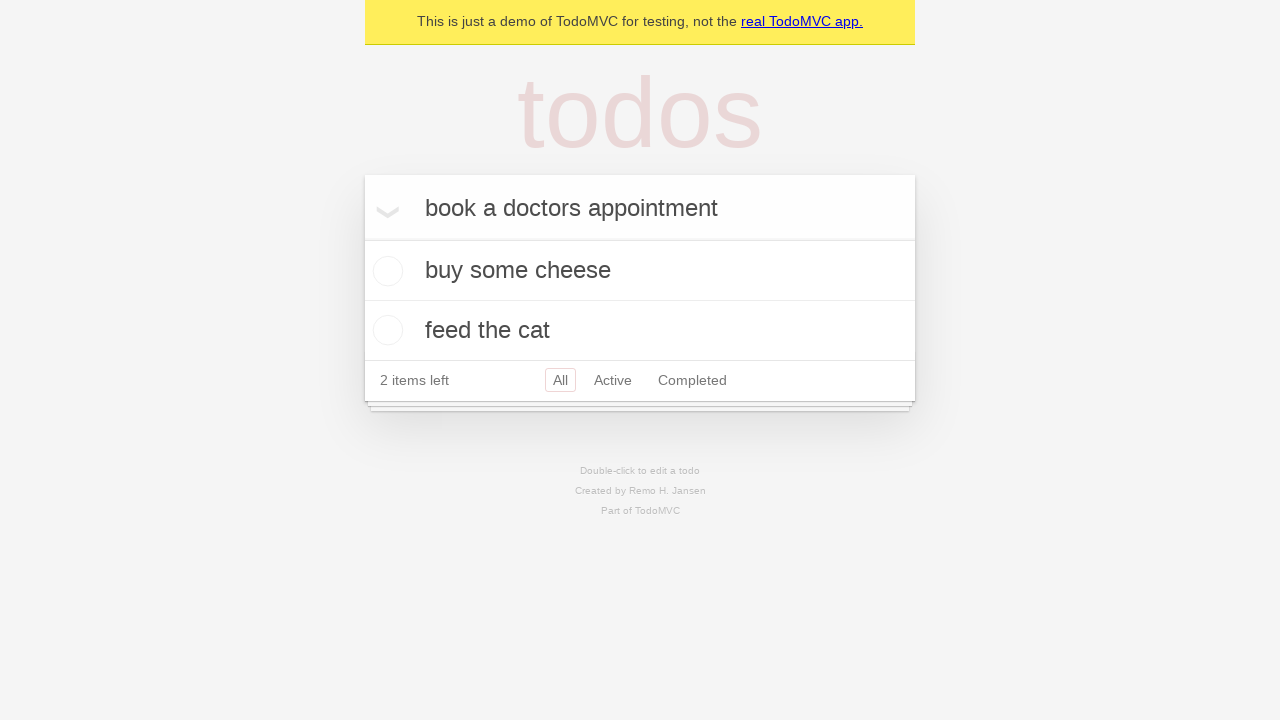

Pressed Enter to create todo 'book a doctors appointment' on internal:attr=[placeholder="What needs to be done?"i]
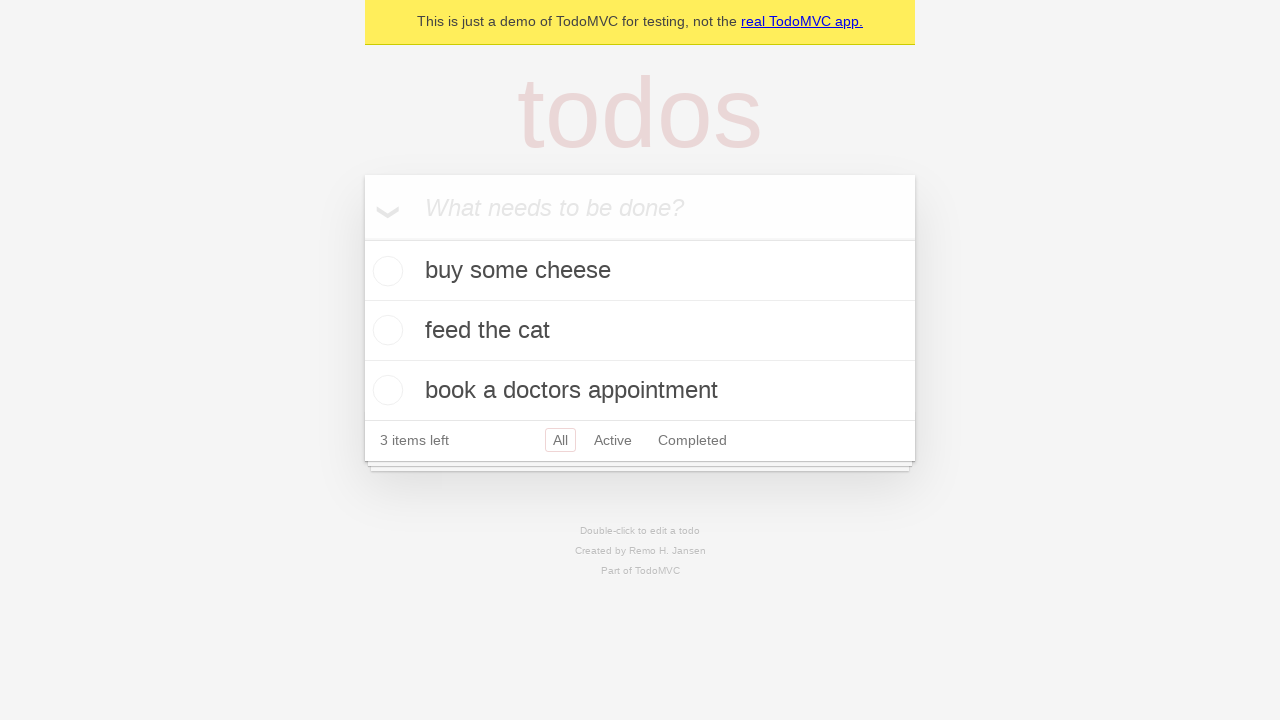

Waited for all 3 todos to appear
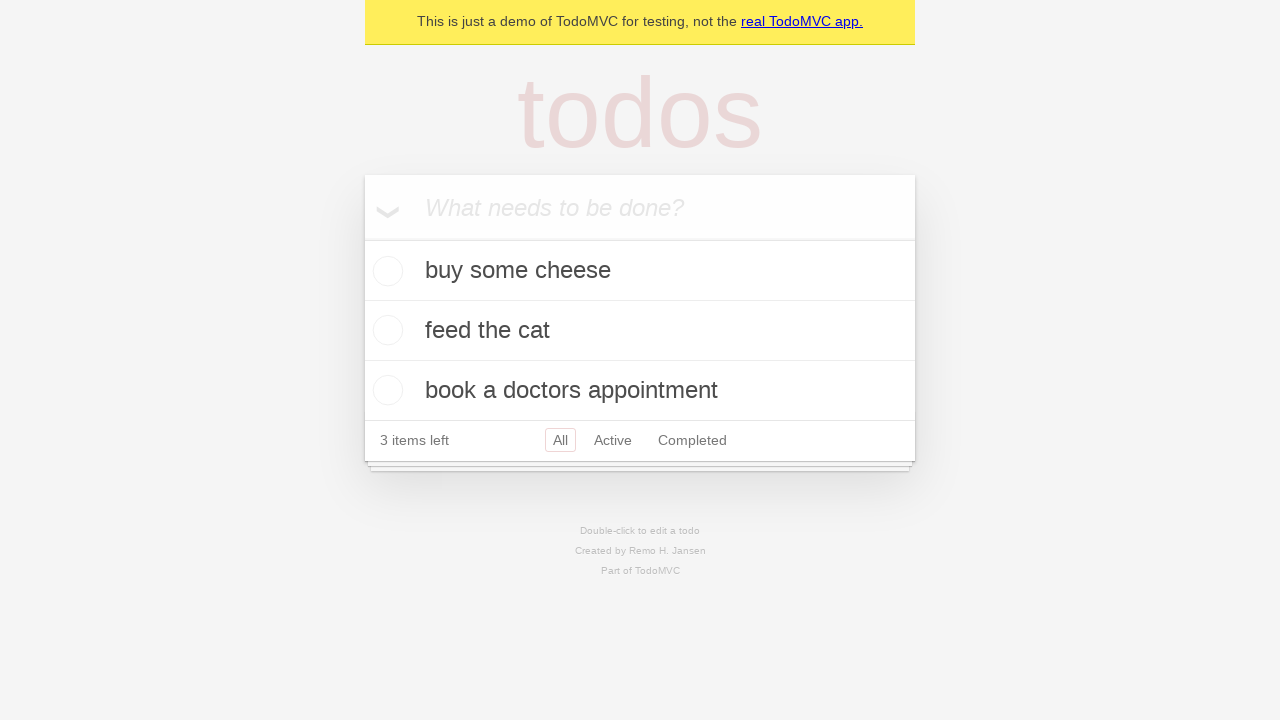

Double-clicked second todo item to enter edit mode at (640, 331) on internal:testid=[data-testid="todo-item"s] >> nth=1
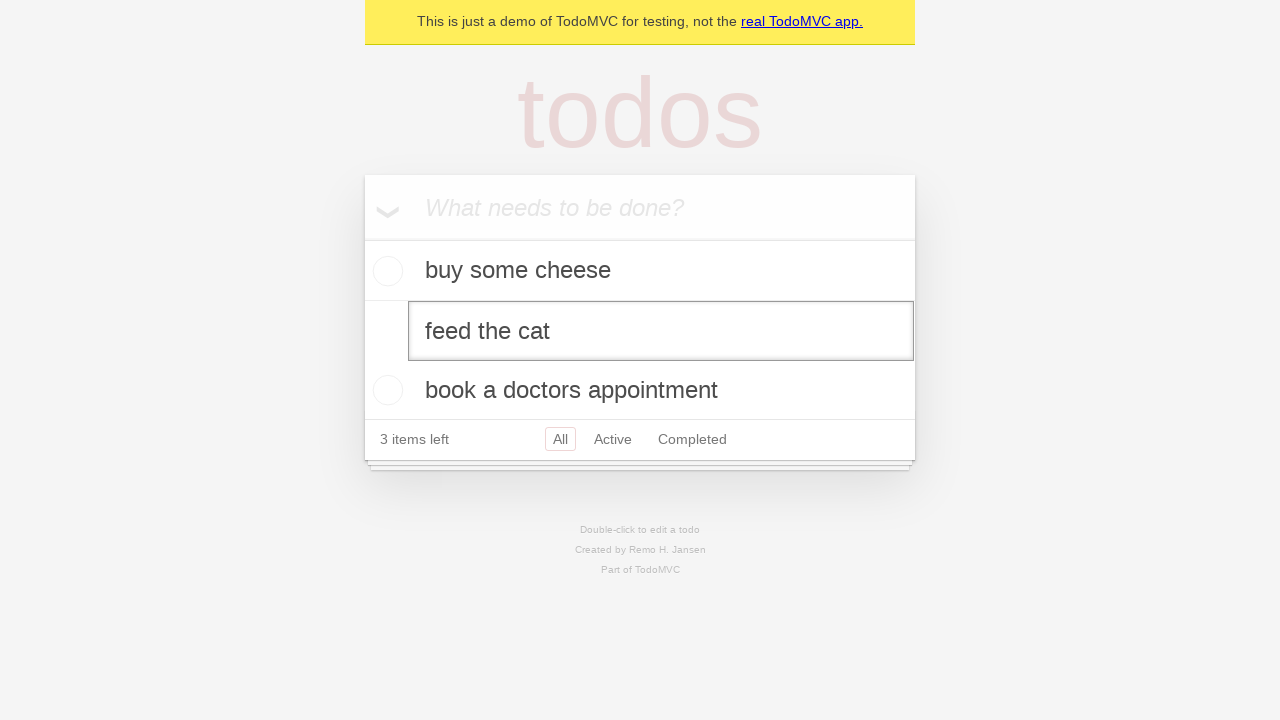

Cleared the todo text by filling with empty string on internal:testid=[data-testid="todo-item"s] >> nth=1 >> internal:role=textbox[nam
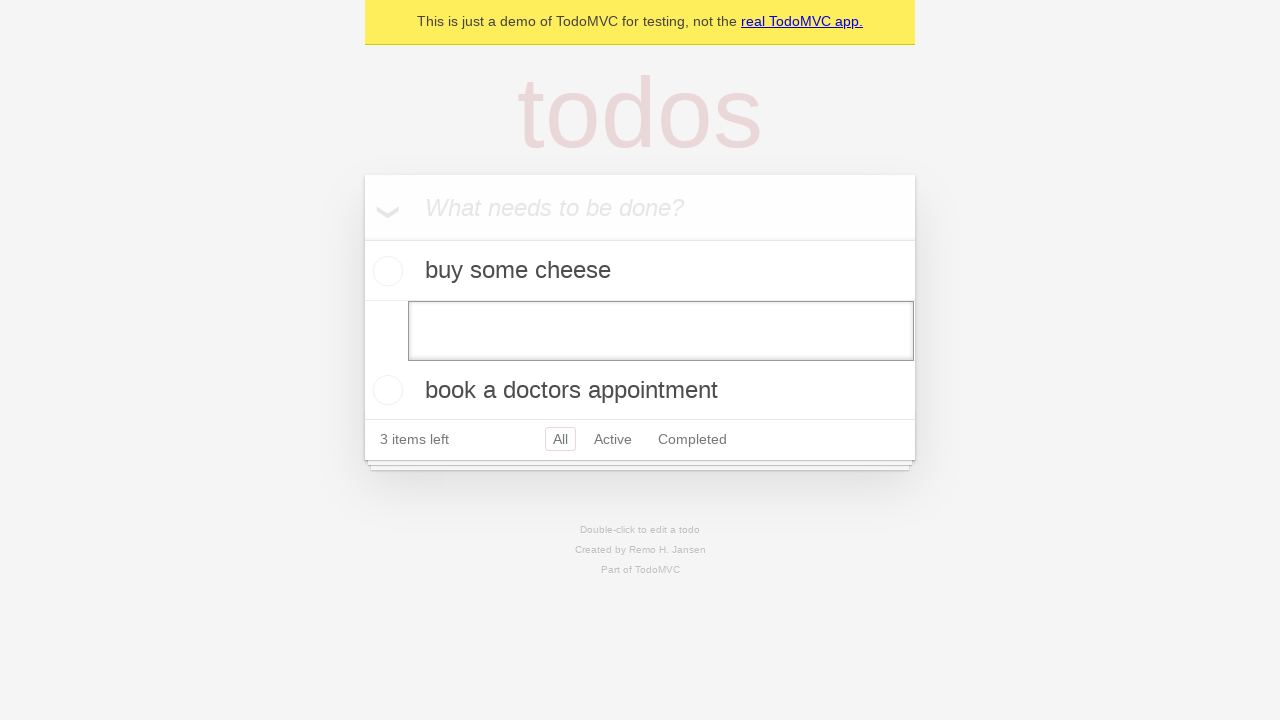

Pressed Enter to confirm empty edit, removing todo item on internal:testid=[data-testid="todo-item"s] >> nth=1 >> internal:role=textbox[nam
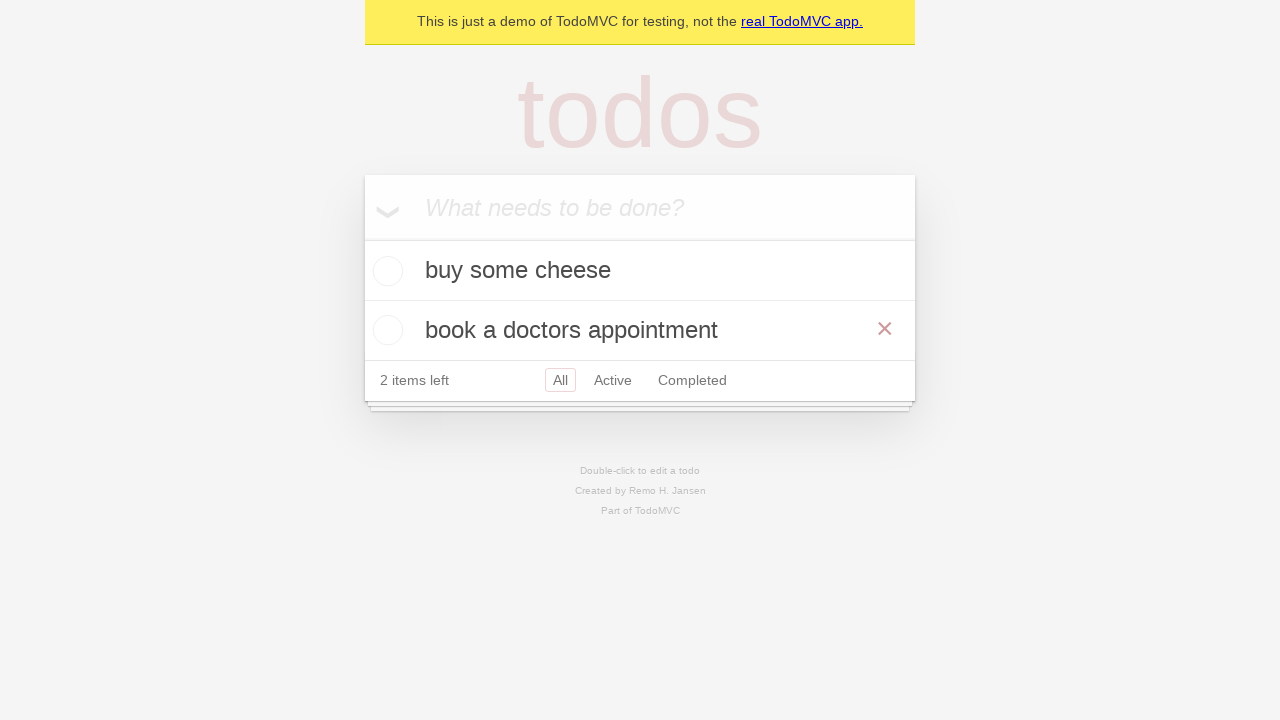

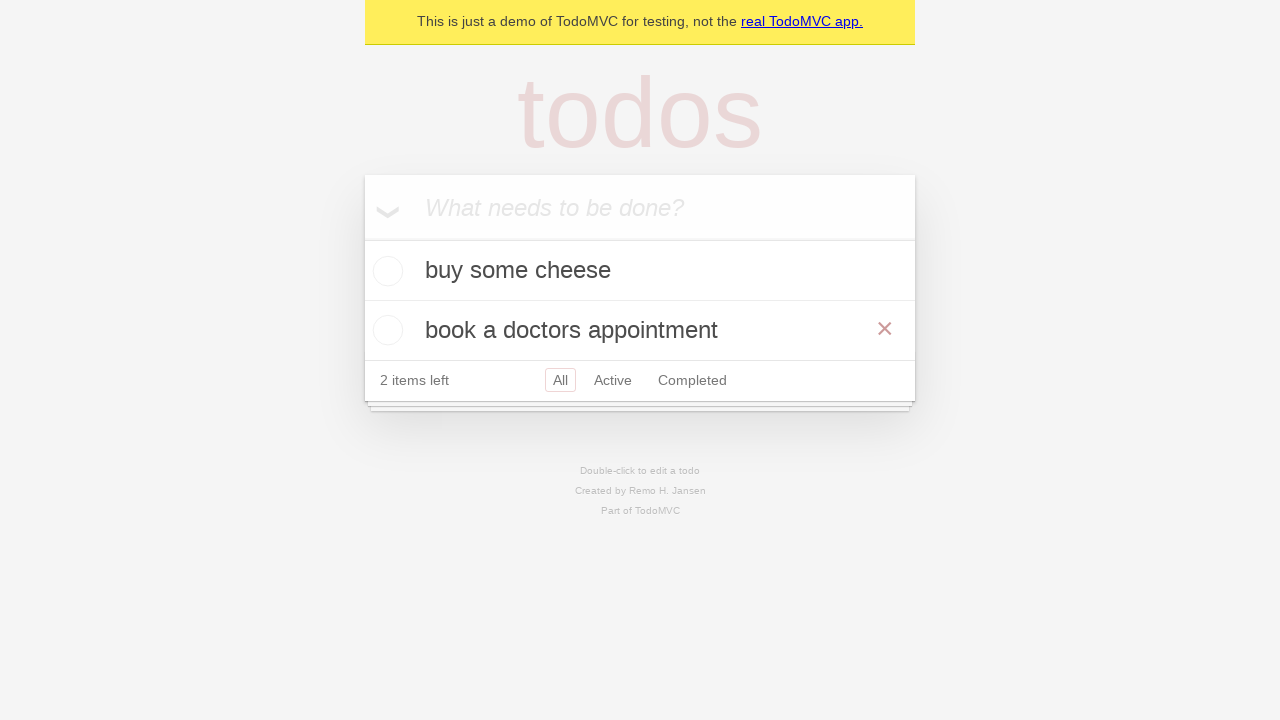